Tests JavaScript alert, confirm, and prompt dialogs by triggering each type of alert and interacting with them

Starting URL: http://the-internet.herokuapp.com/javascript_alerts

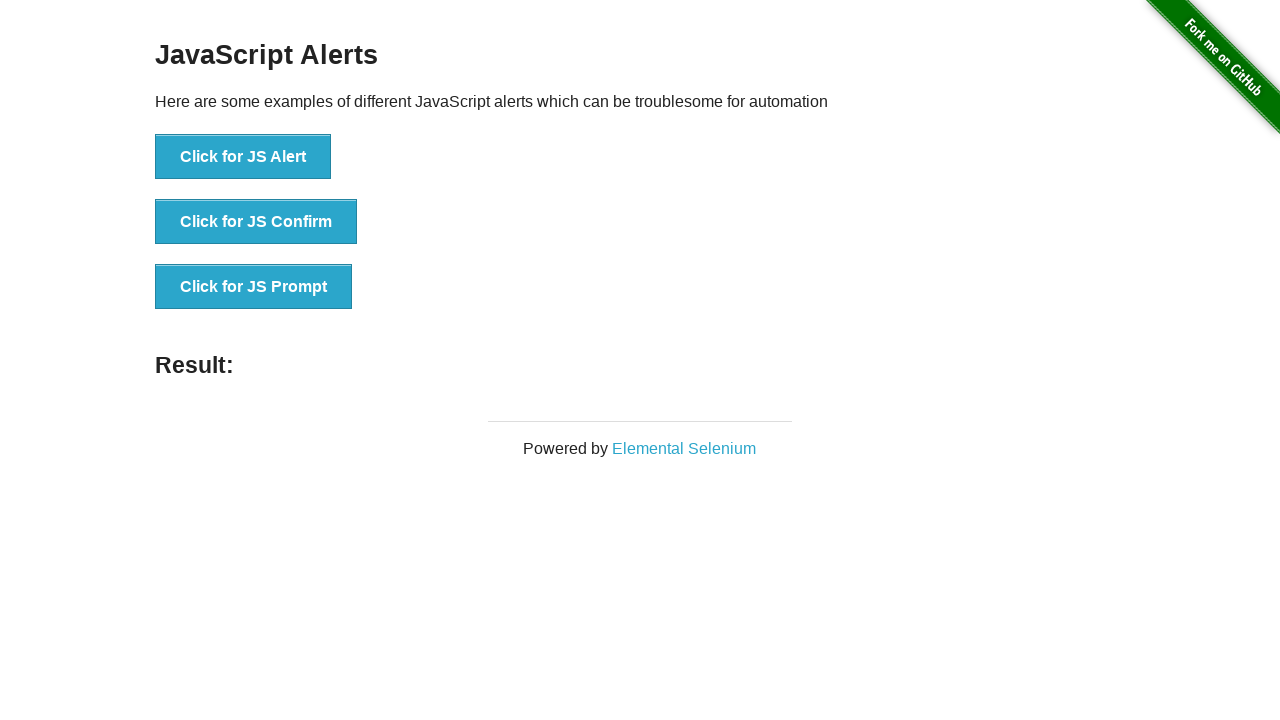

Set up dialog handler to accept alerts
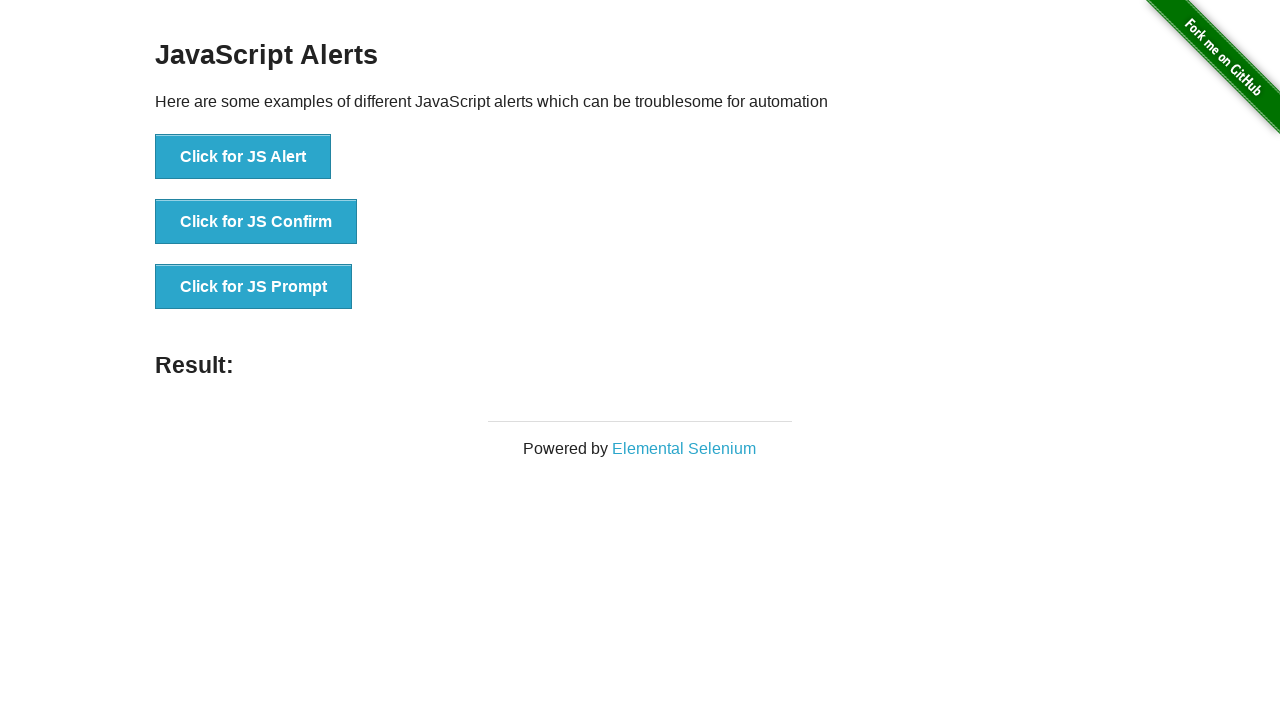

Clicked button to trigger JavaScript alert at (243, 157) on button[onclick='jsAlert()']
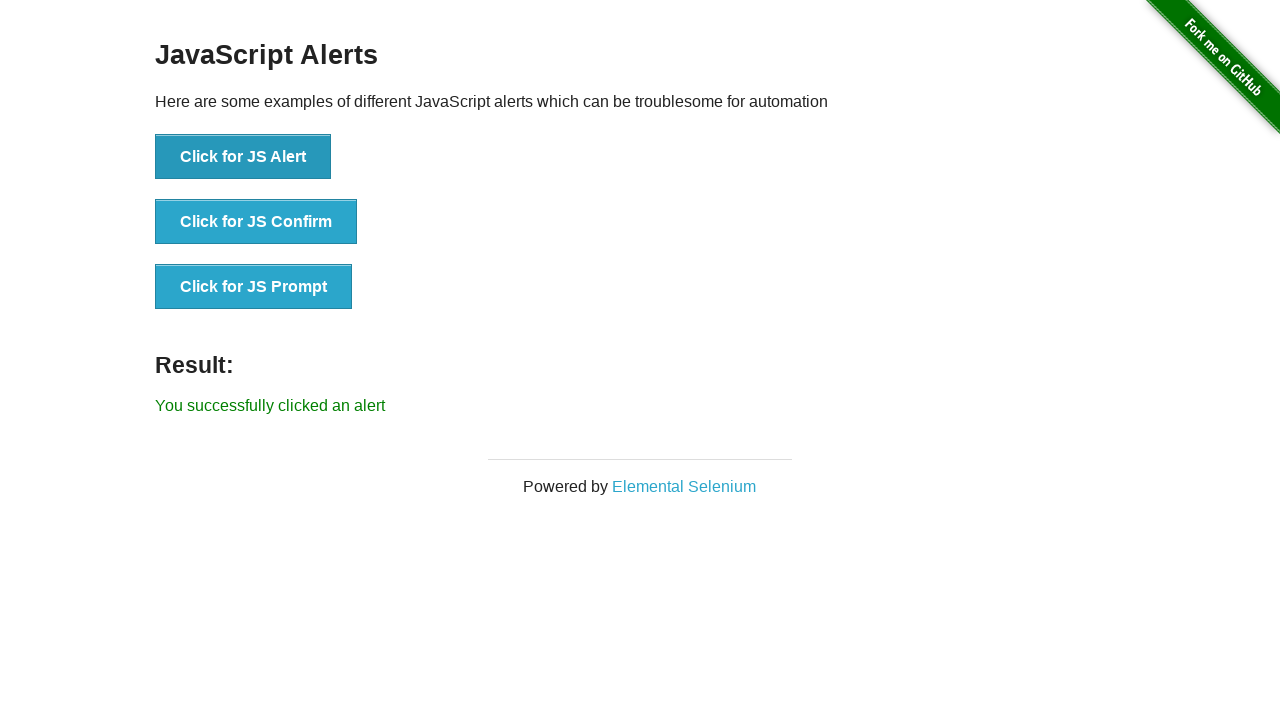

Set up dialog handler to dismiss confirm dialogs
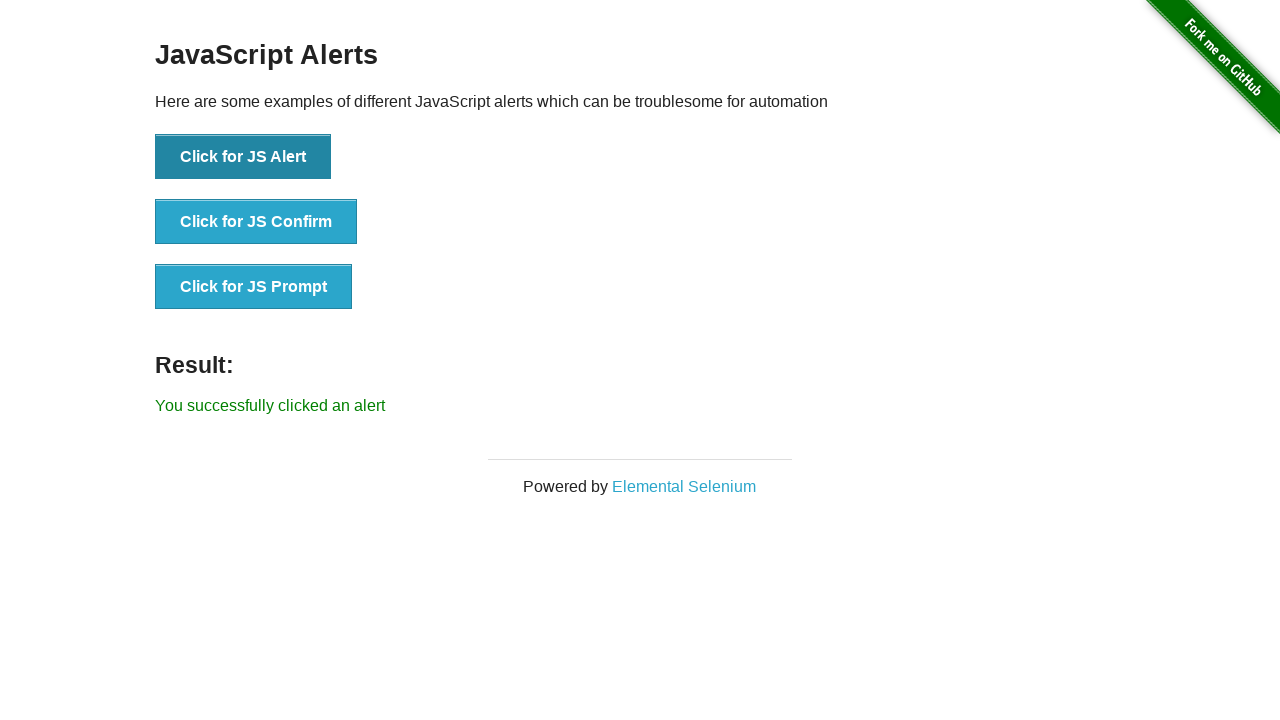

Clicked button to trigger JavaScript confirm dialog at (256, 222) on button[onclick='jsConfirm()']
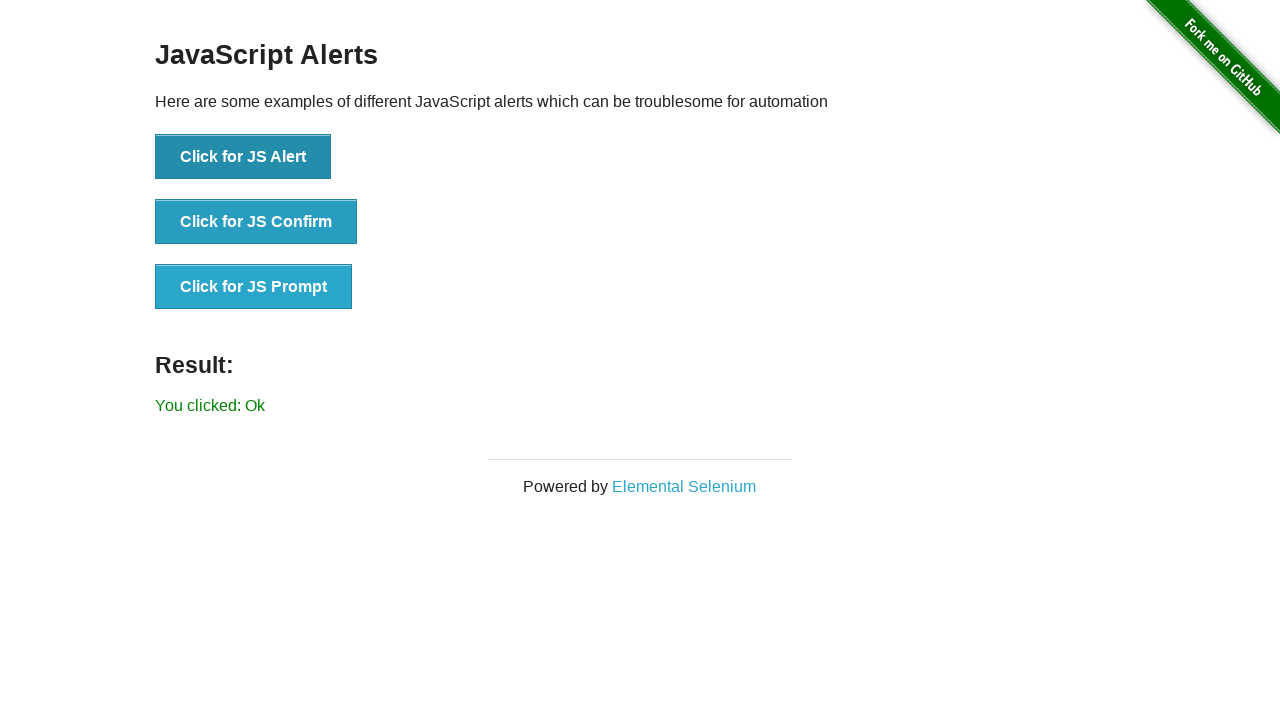

Set up dialog handler to accept prompt with text 'Hello'
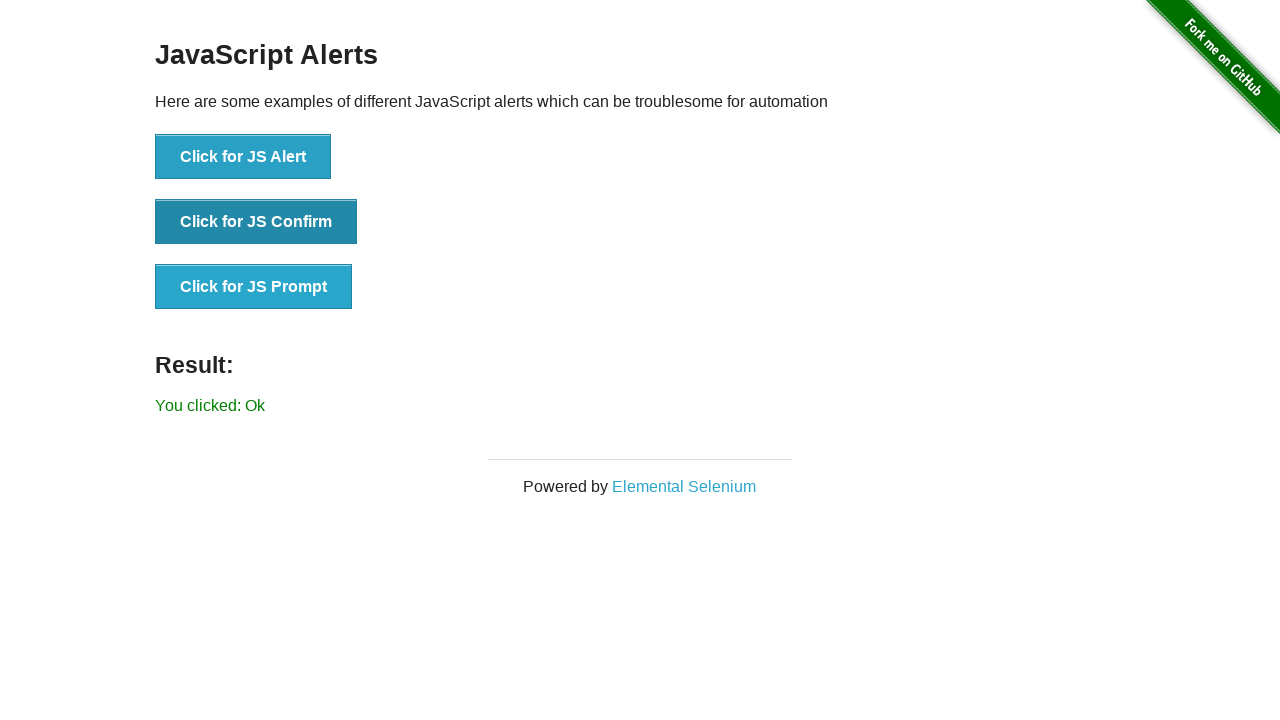

Clicked button to trigger JavaScript prompt dialog at (254, 287) on button[onclick='jsPrompt()']
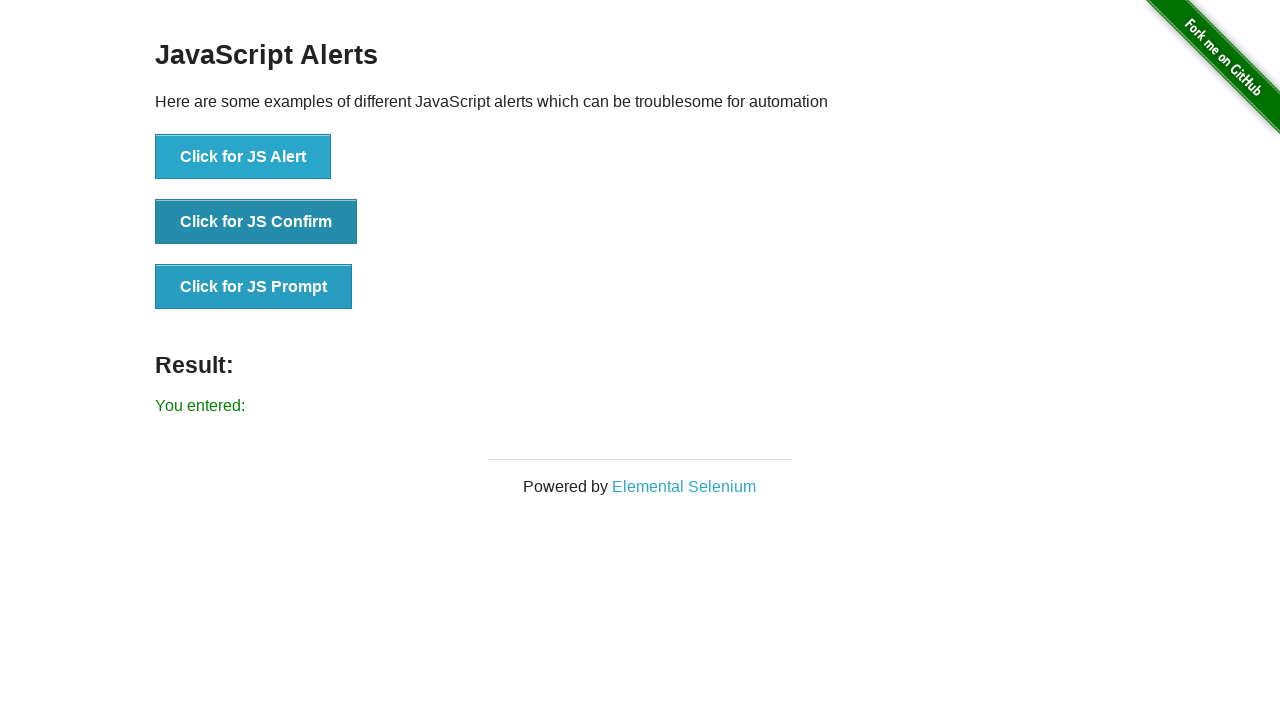

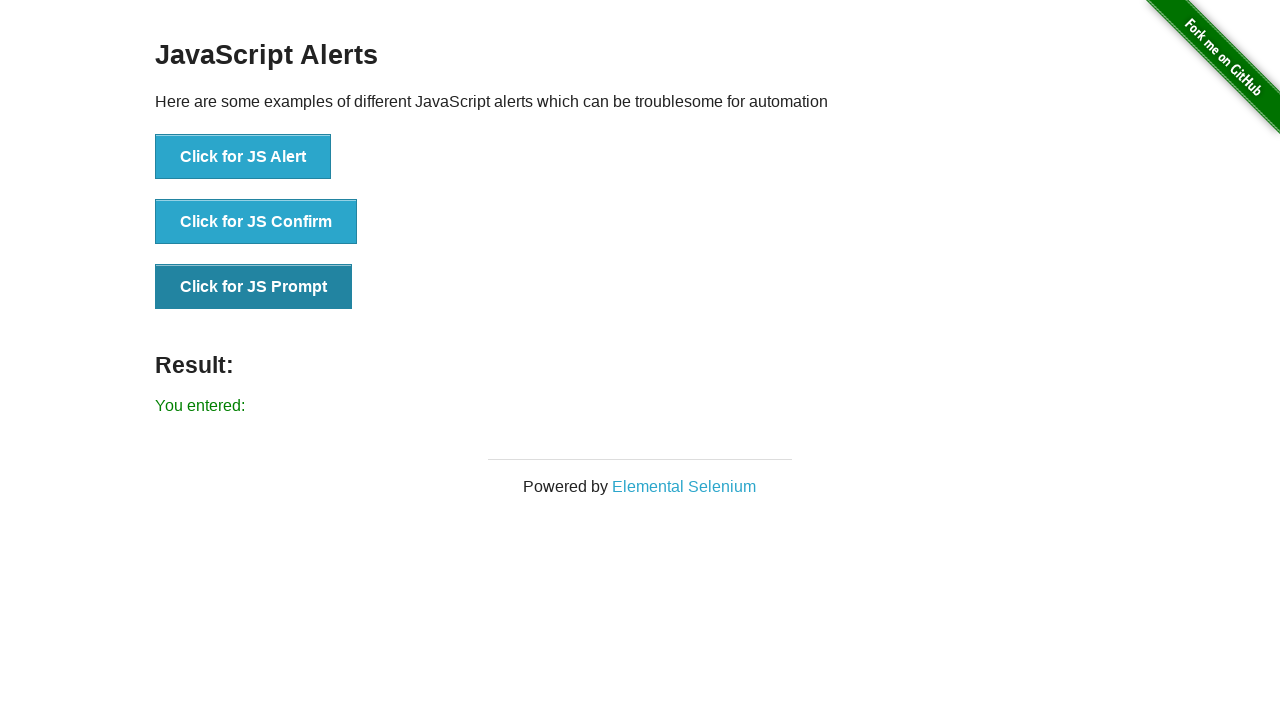